Tests different types of JavaScript alerts on demoqa.com by clicking buttons that trigger simple alerts, confirm dialogs, and prompt dialogs, then accepting them and entering text where required.

Starting URL: https://demoqa.com/alerts

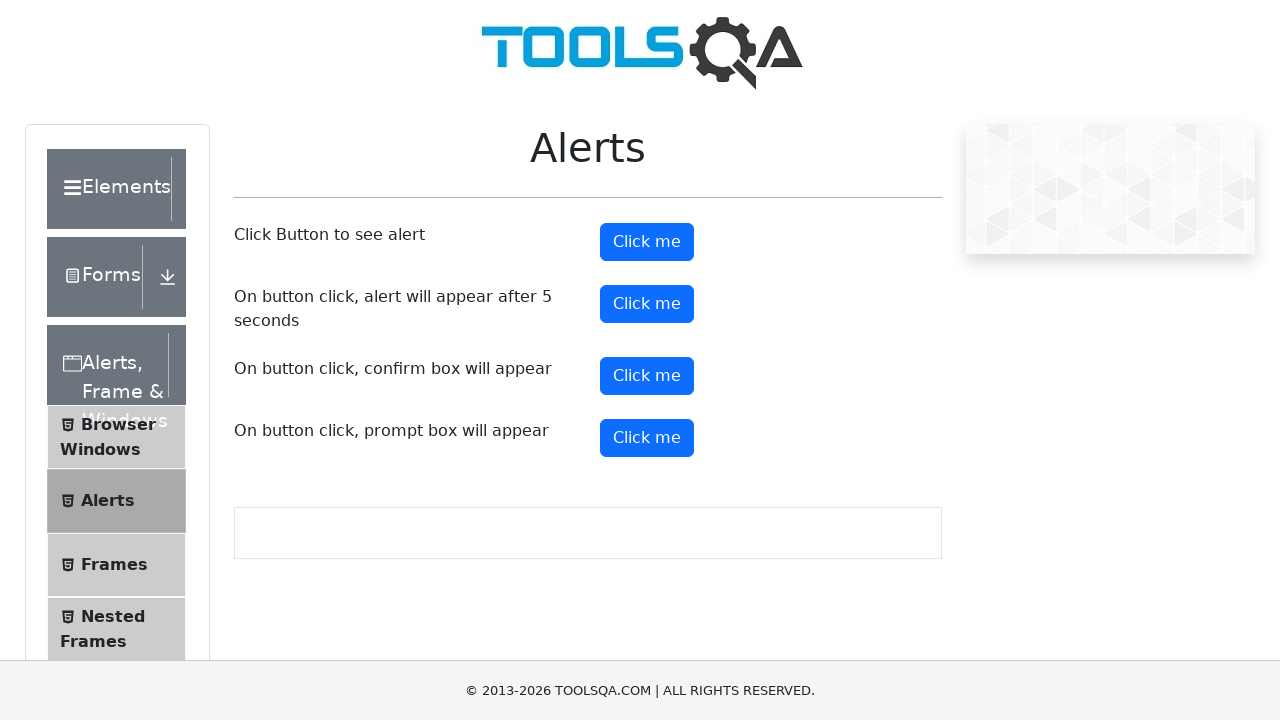

Clicked alert button to trigger simple alert at (647, 242) on #alertButton
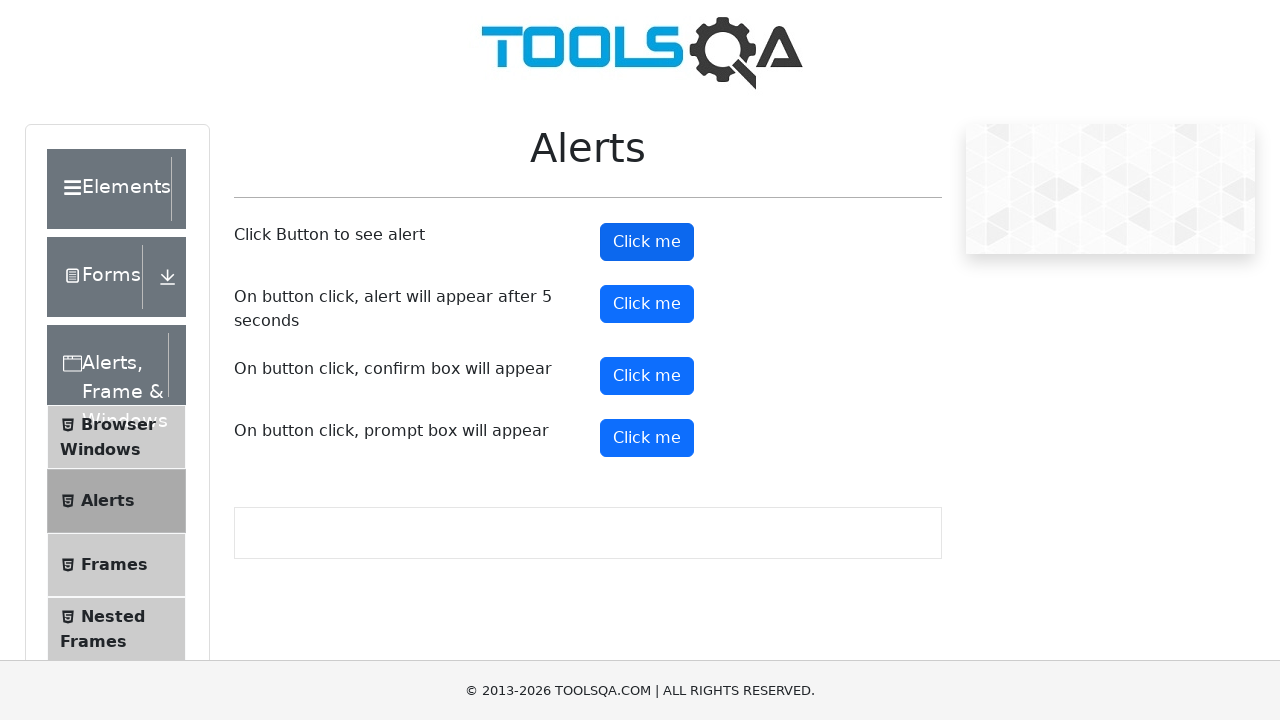

Registered dialog handler for alerts
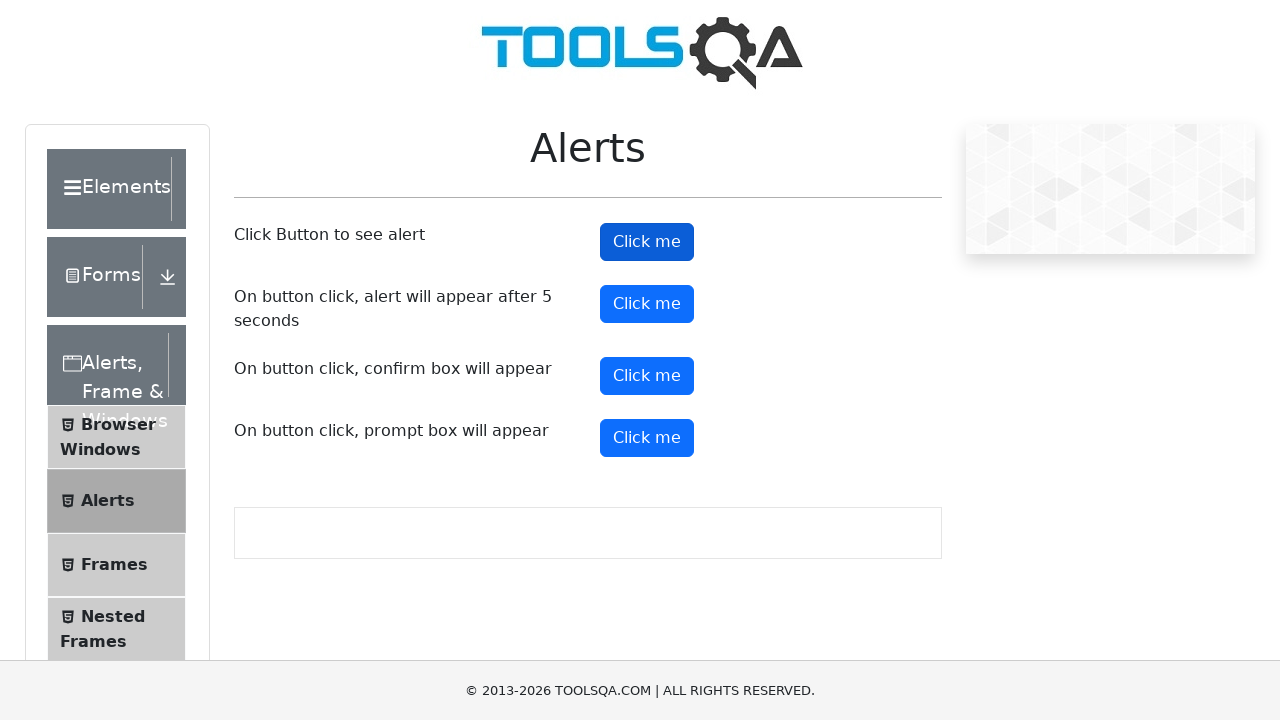

Registered one-time dialog handler for first alert
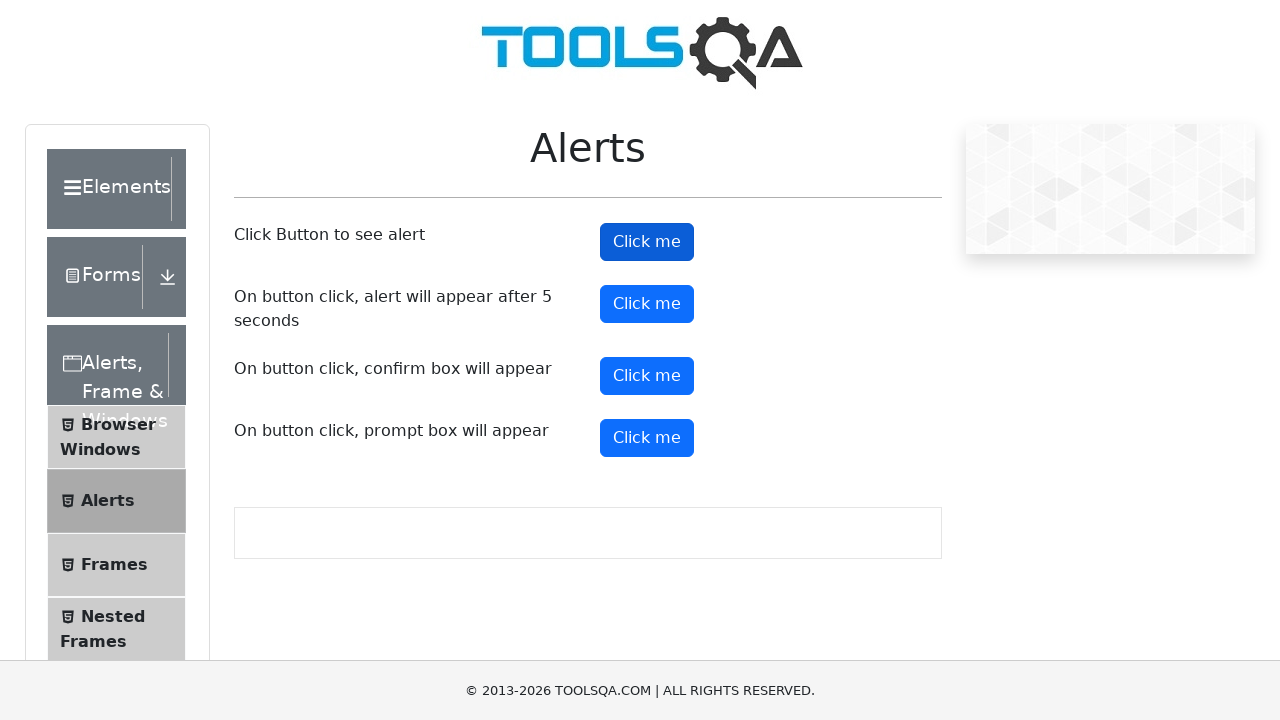

Clicked alert button again to trigger alert at (647, 242) on #alertButton
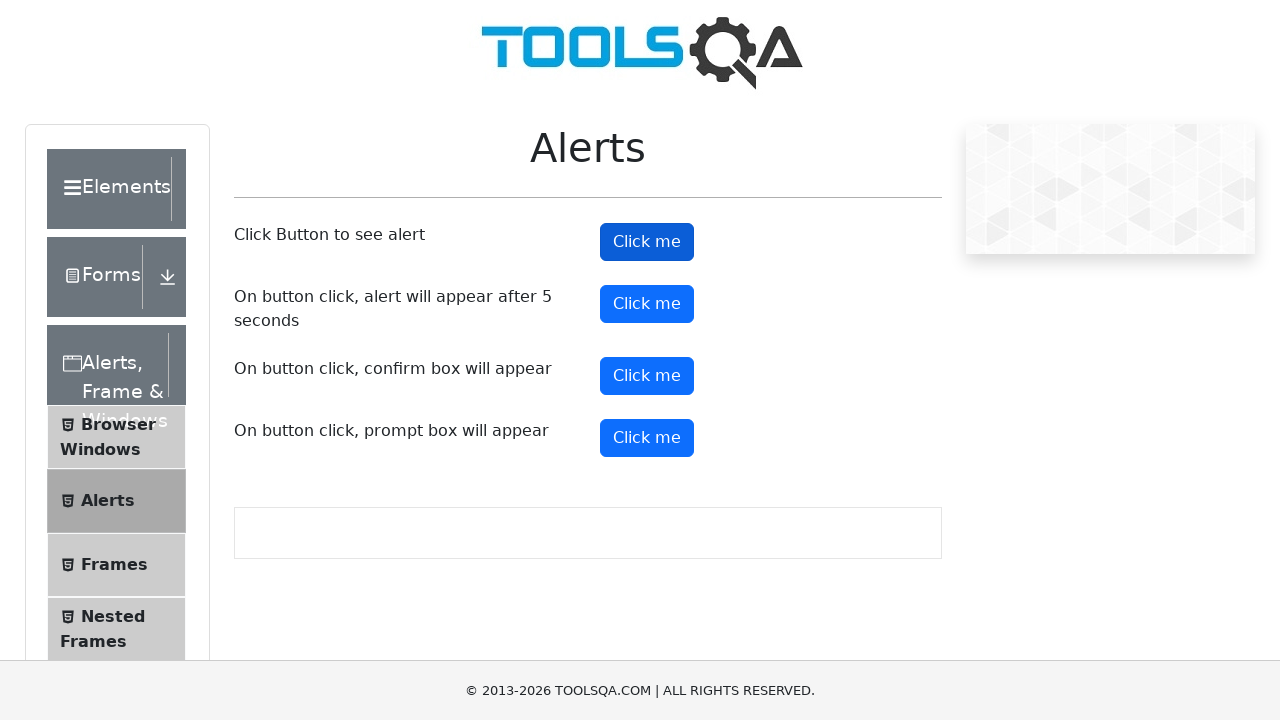

Waited 500ms for alert to be processed
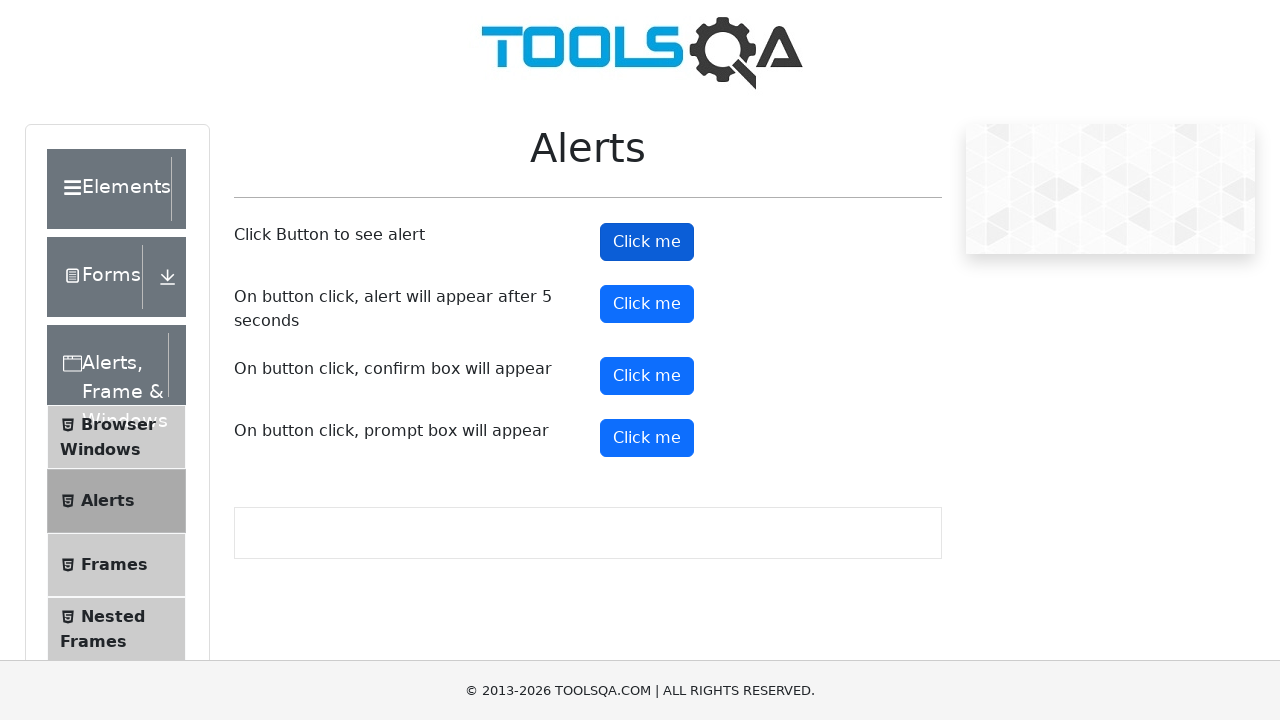

Registered one-time dialog handler for confirm dialog
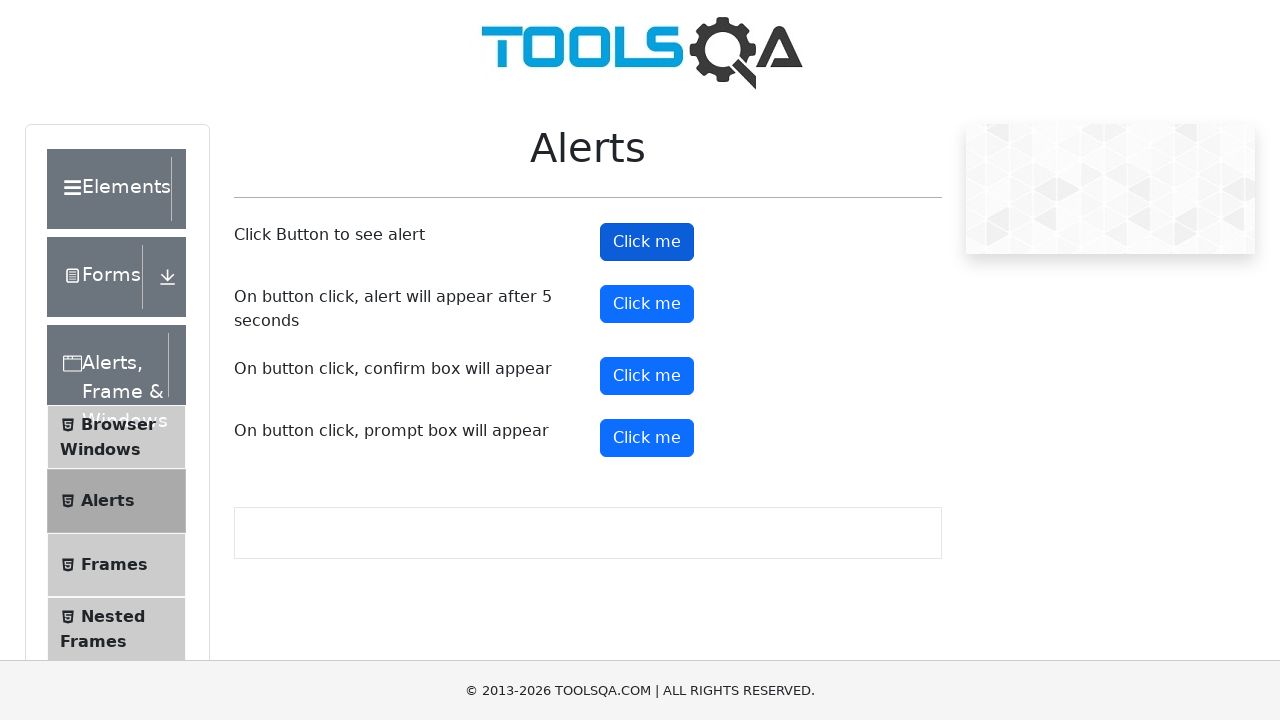

Clicked confirm button to trigger confirm dialog at (647, 376) on #confirmButton
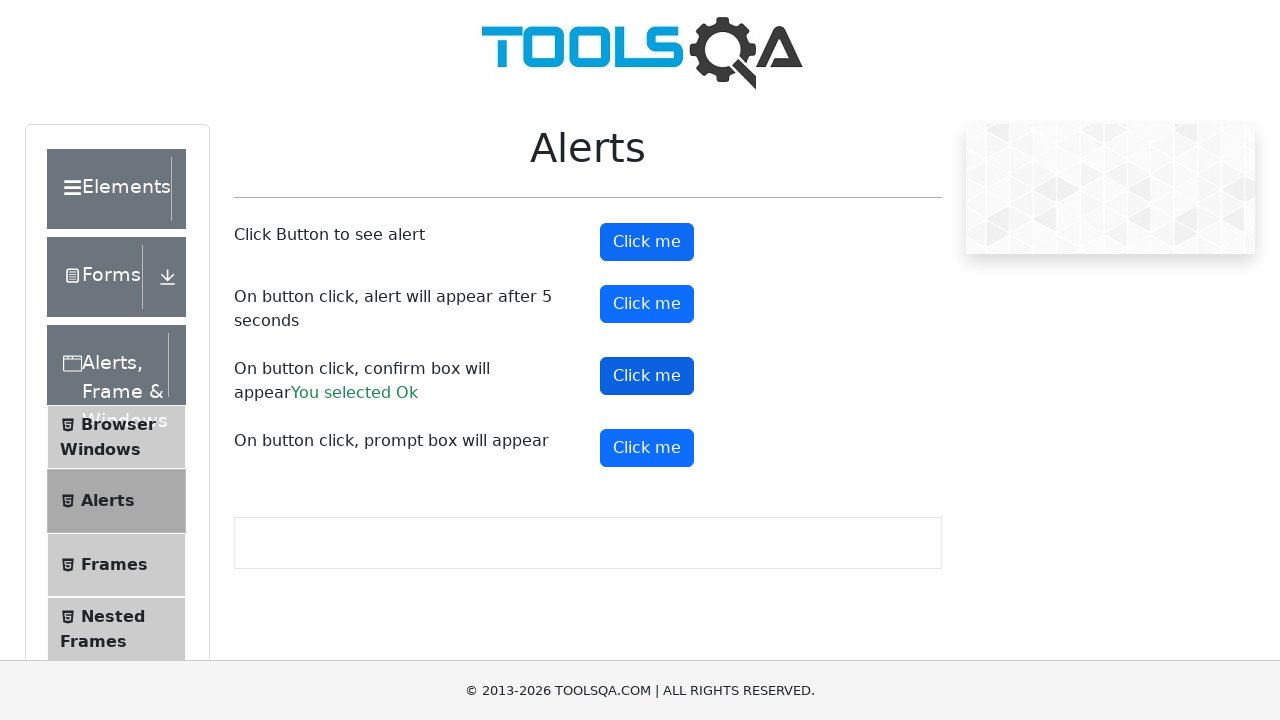

Waited 500ms for confirm dialog to be processed
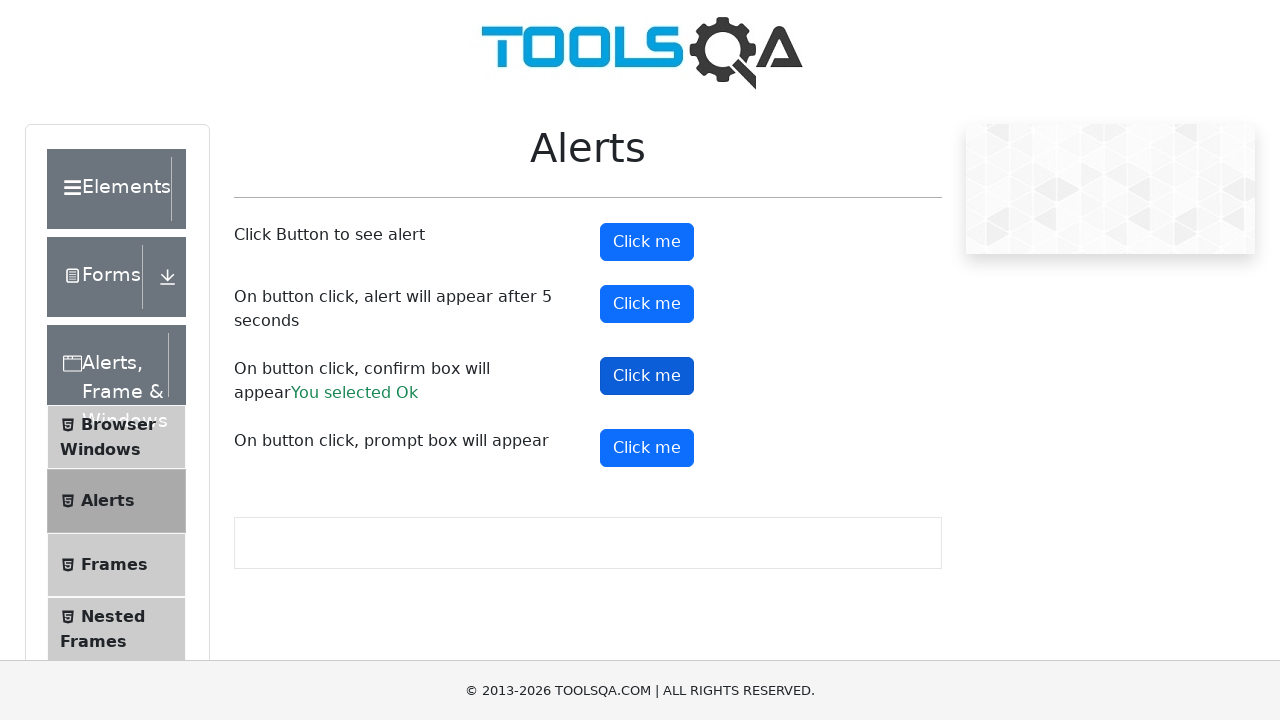

Registered one-time dialog handler for prompt dialog
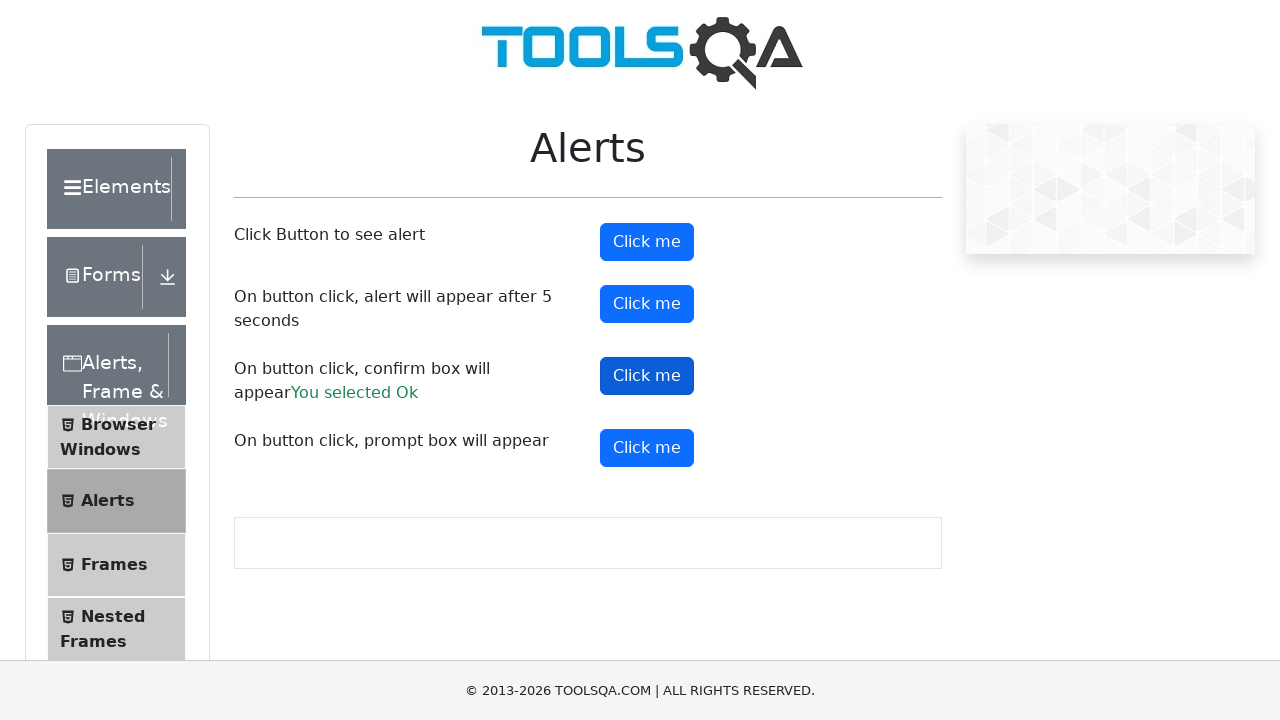

Clicked prompt button to trigger prompt dialog at (647, 448) on #promtButton
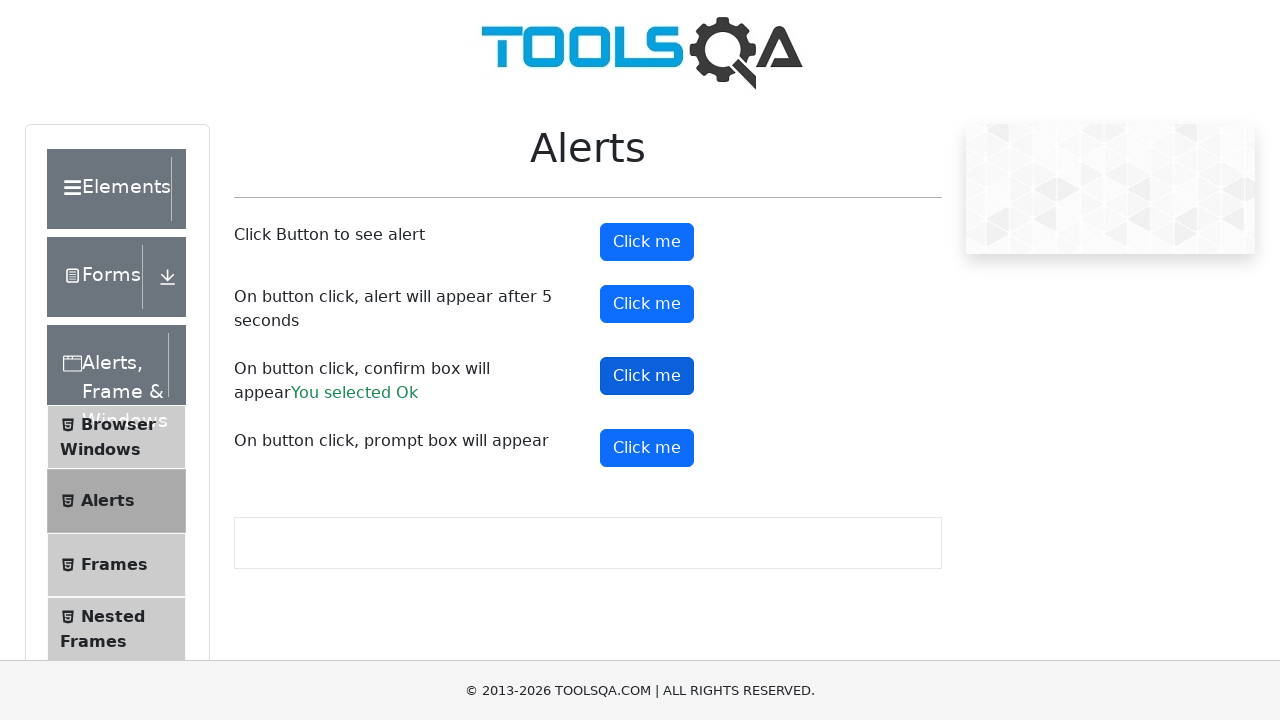

Waited 500ms for prompt dialog to be processed and text 'HelloWorld' entered
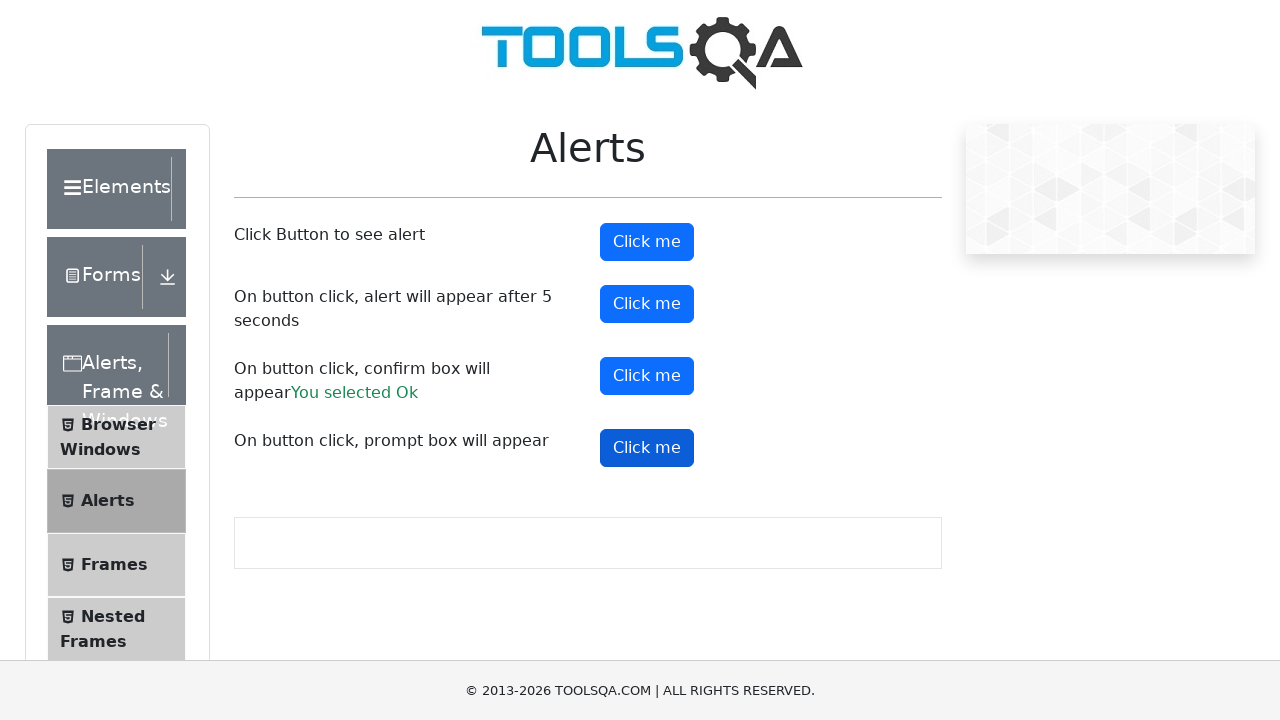

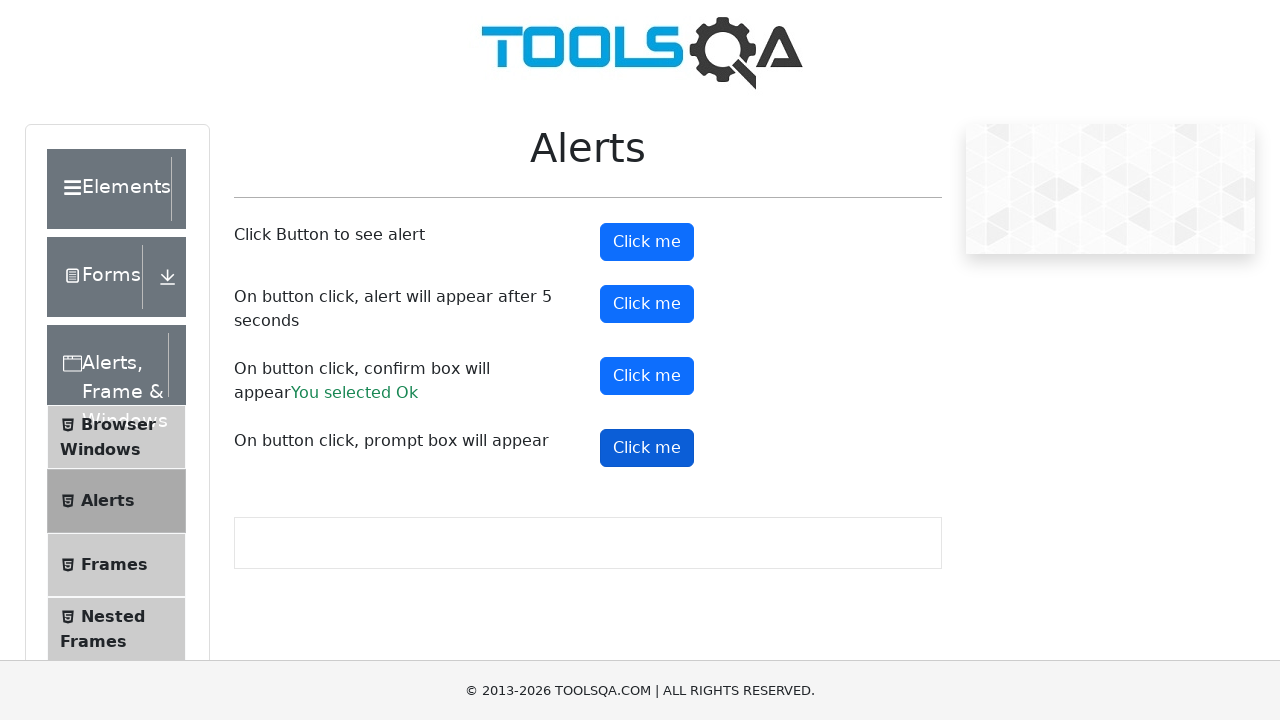